Tests canceling an edit operation by pressing Escape in the All view

Starting URL: https://todomvc4tasj.herokuapp.com/

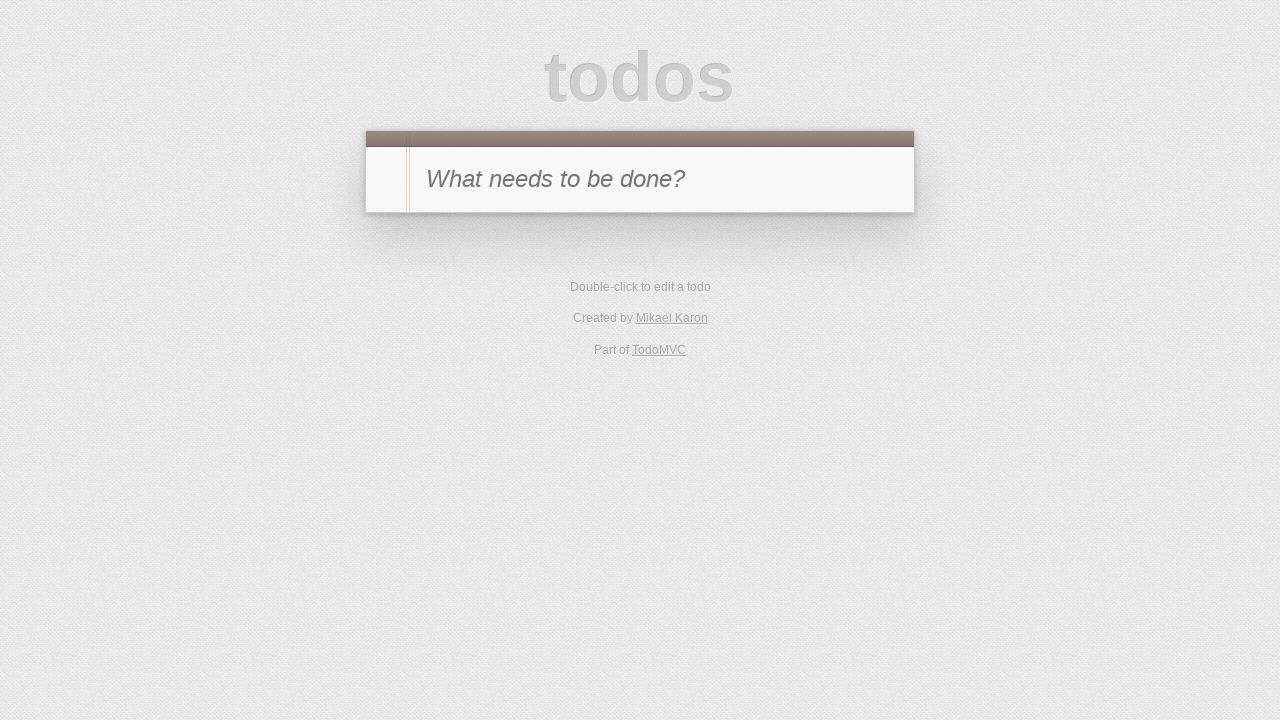

Set completed task '1' via localStorage
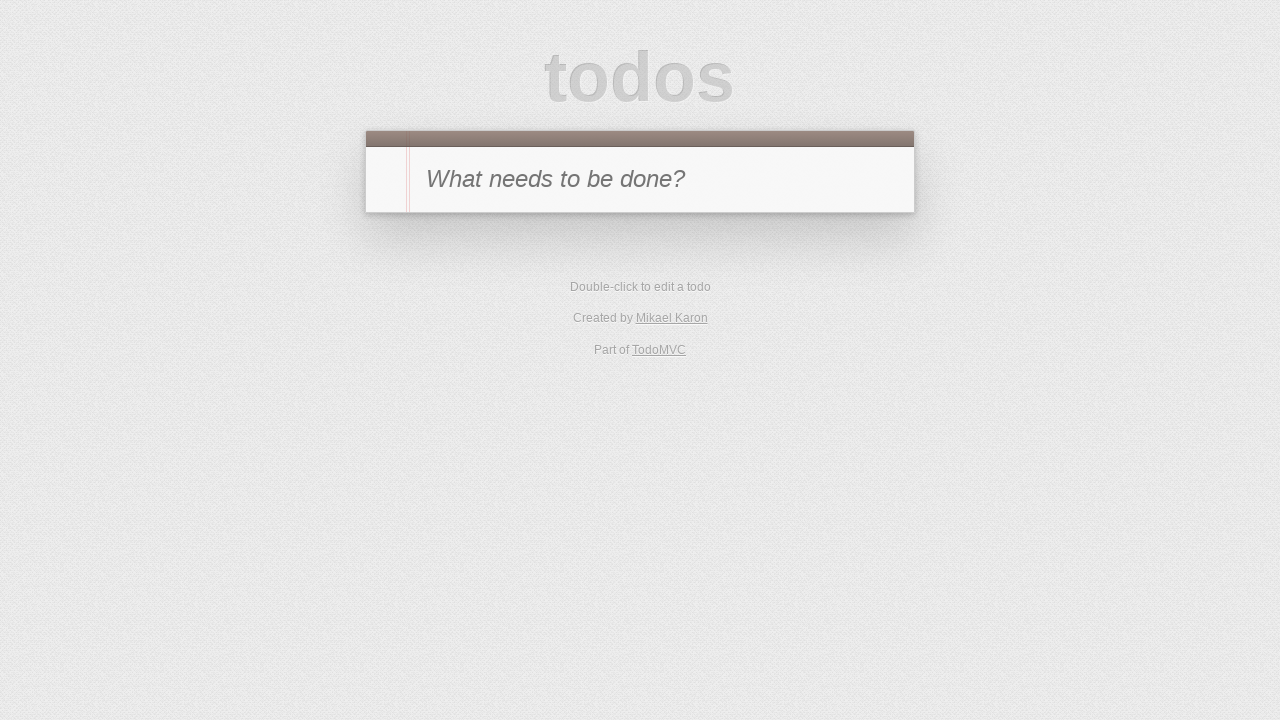

Reloaded page to load todo from localStorage
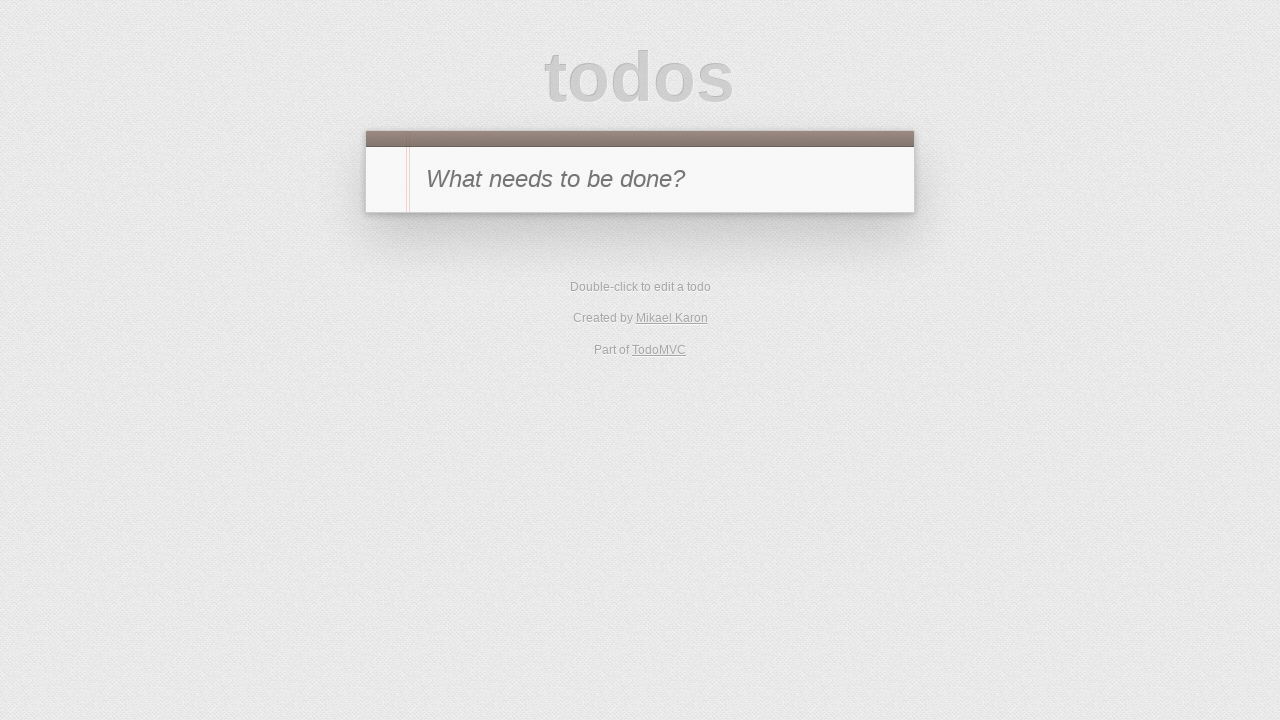

Double-clicked task '1' to enter edit mode at (640, 242) on #todo-list li:has-text('1')
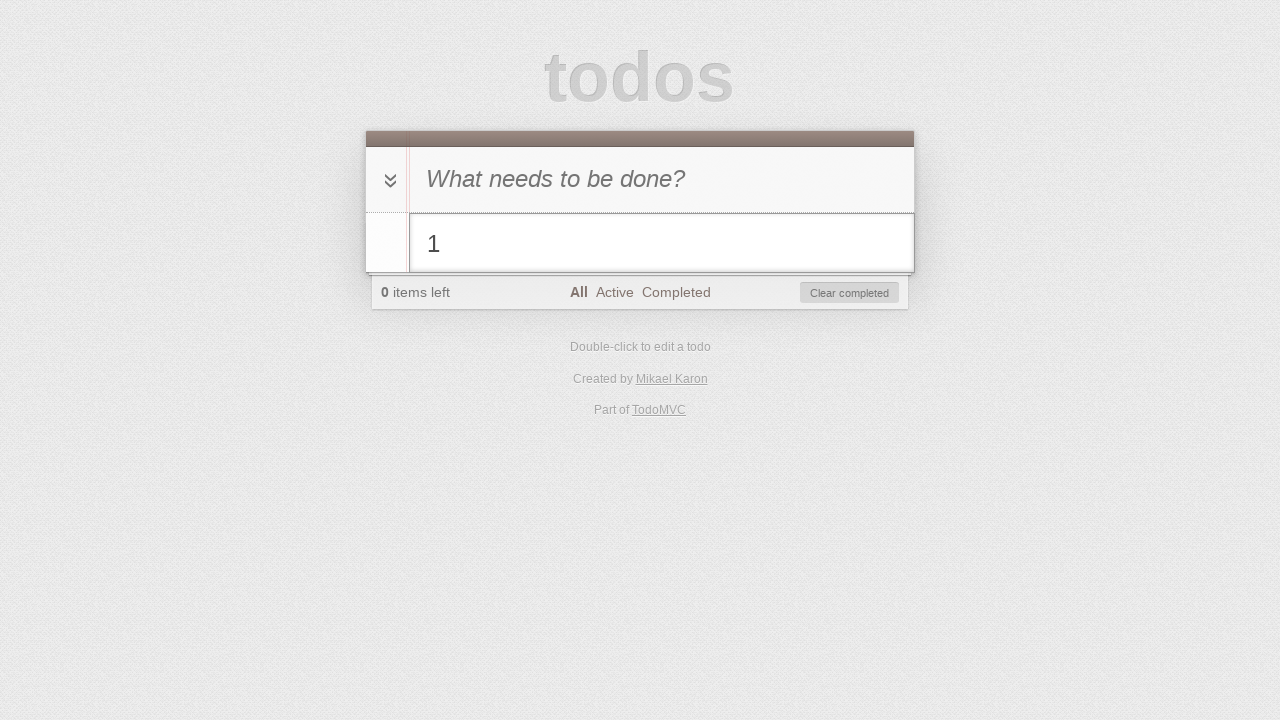

Filled edit field with '1 edit canceled' on #todo-list li.editing .edit
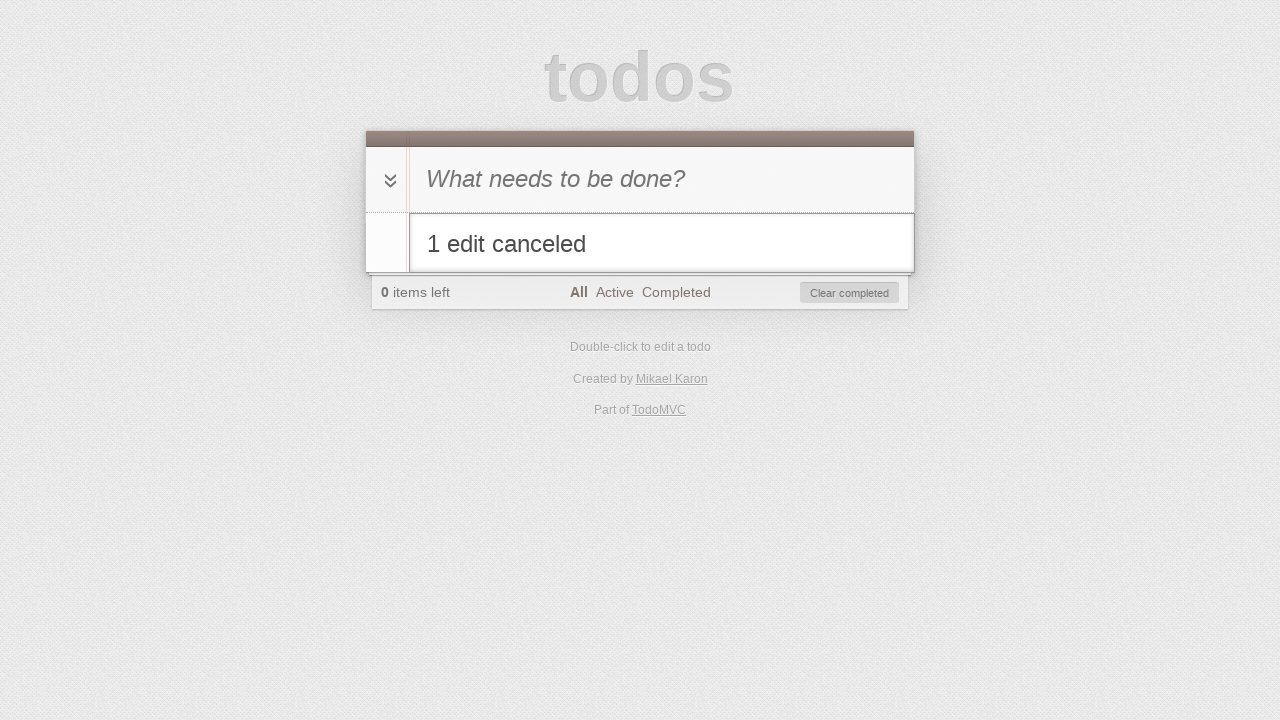

Pressed Escape to cancel edit operation on #todo-list li.editing .edit
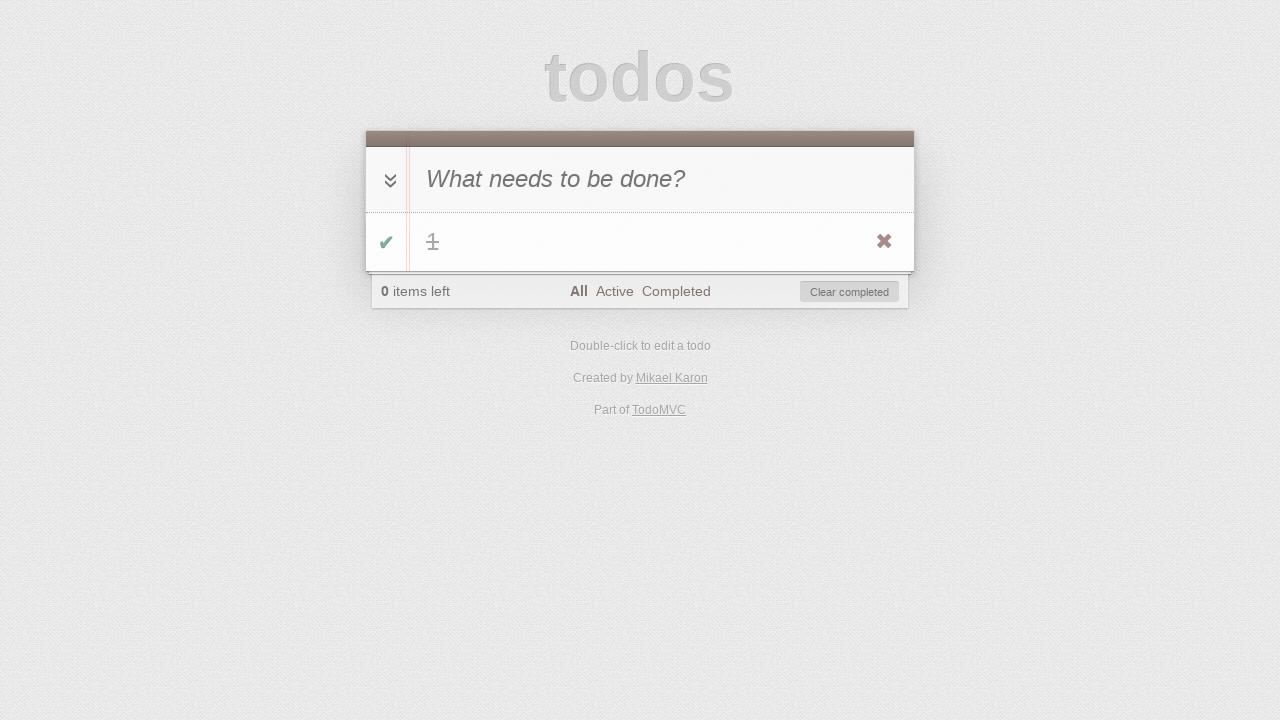

Verified original task text '1' is still displayed after canceling edit
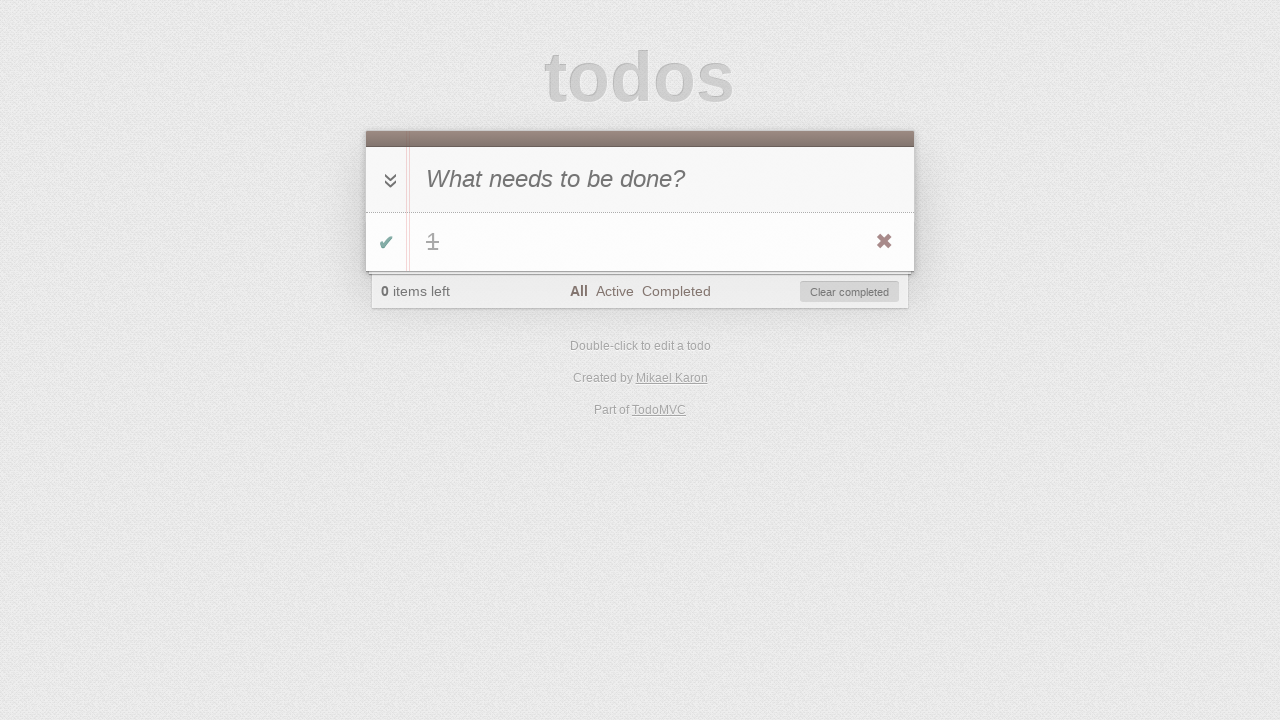

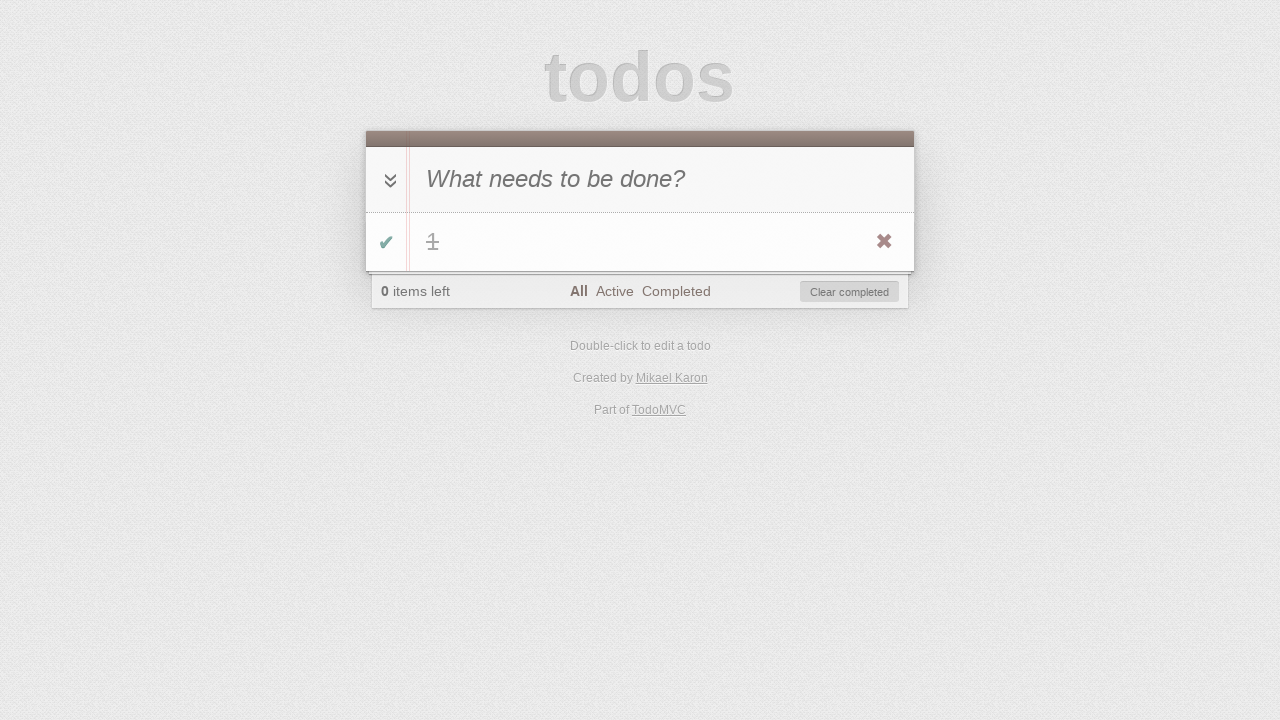